Tests handling a JavaScript confirmation dialog by clicking a button that triggers it and accepting the confirmation

Starting URL: https://testautomationpractice.blogspot.com/

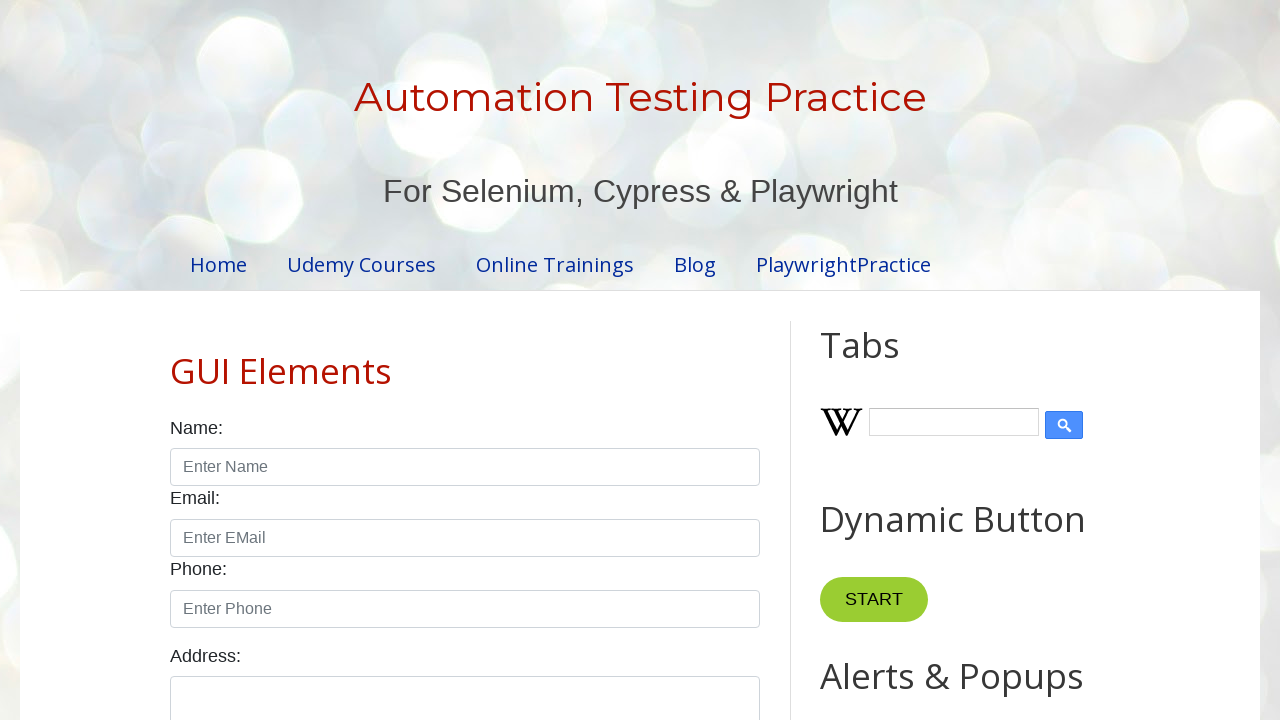

Set up dialog handler to accept confirmation dialogs
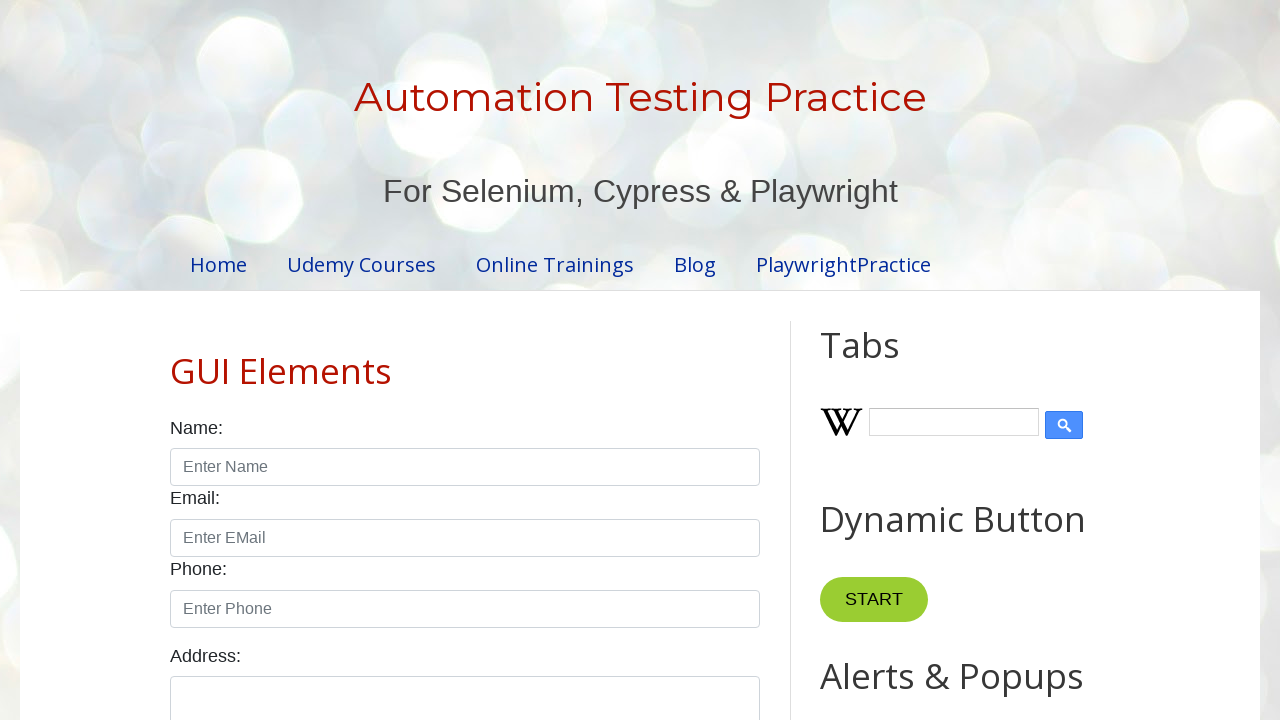

Clicked the Confirm button to trigger the confirmation dialog at (912, 360) on #confirmBtn
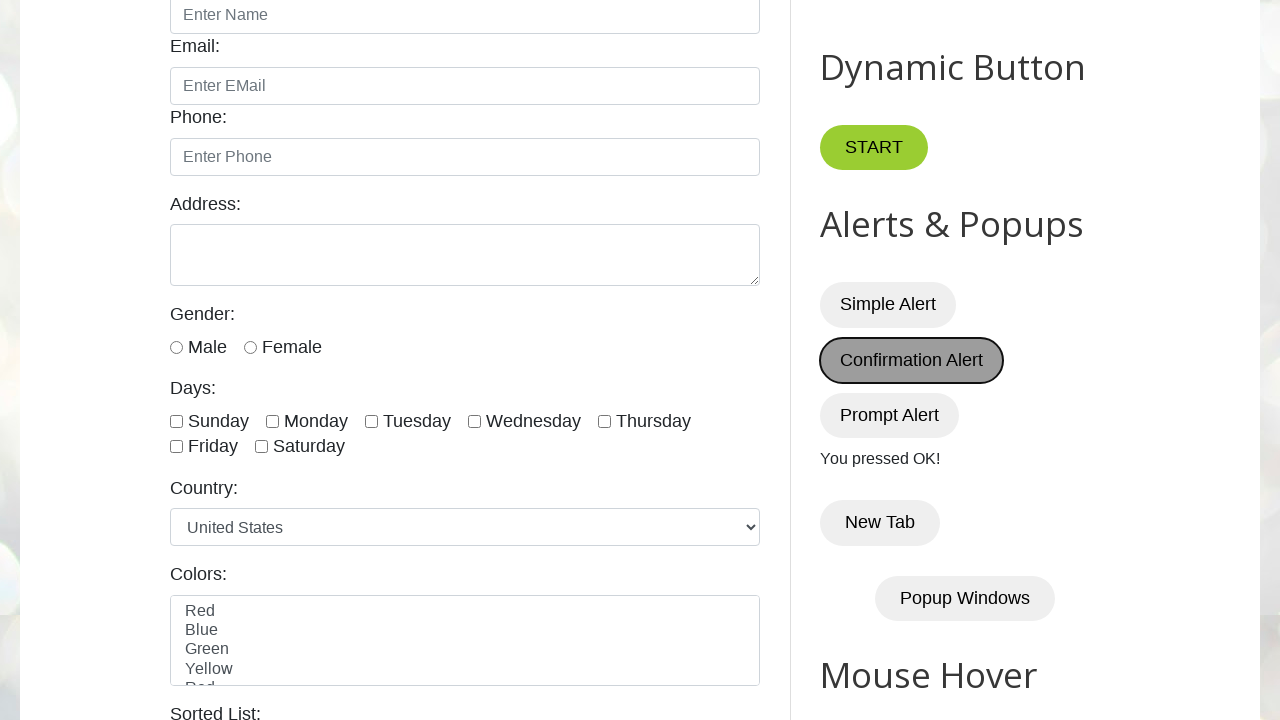

Waited 2 seconds for dialog handling to complete
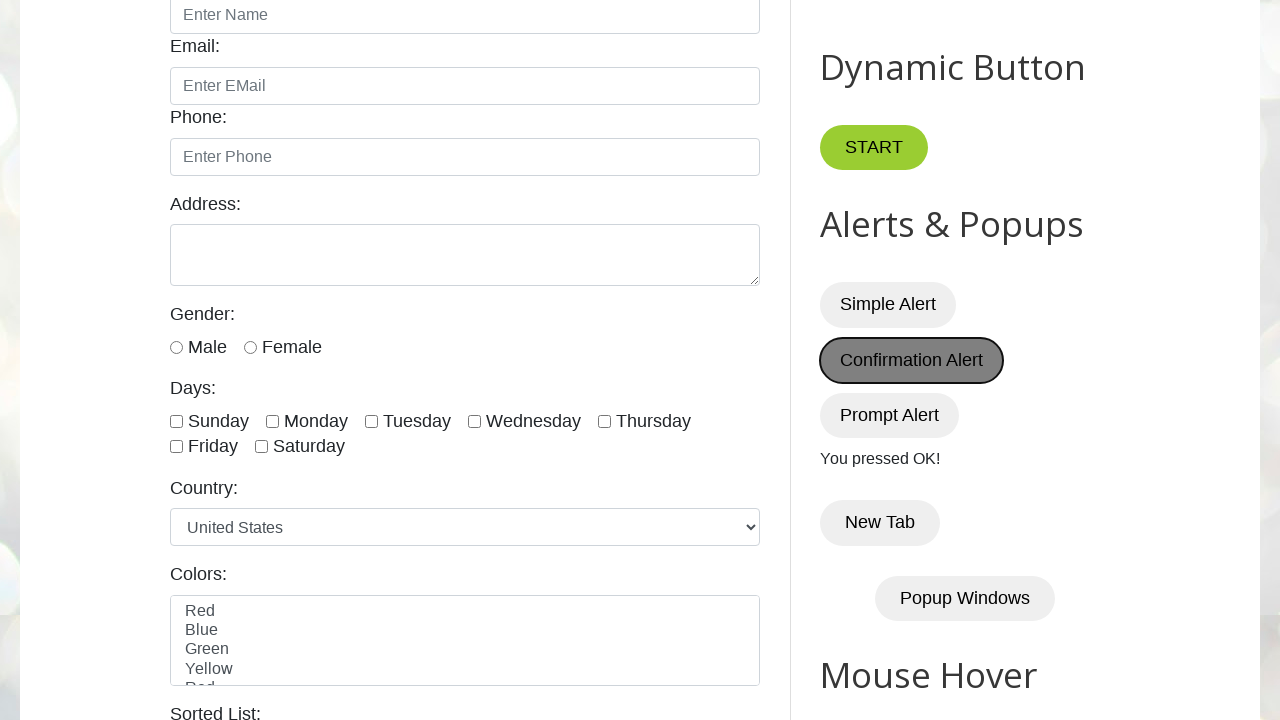

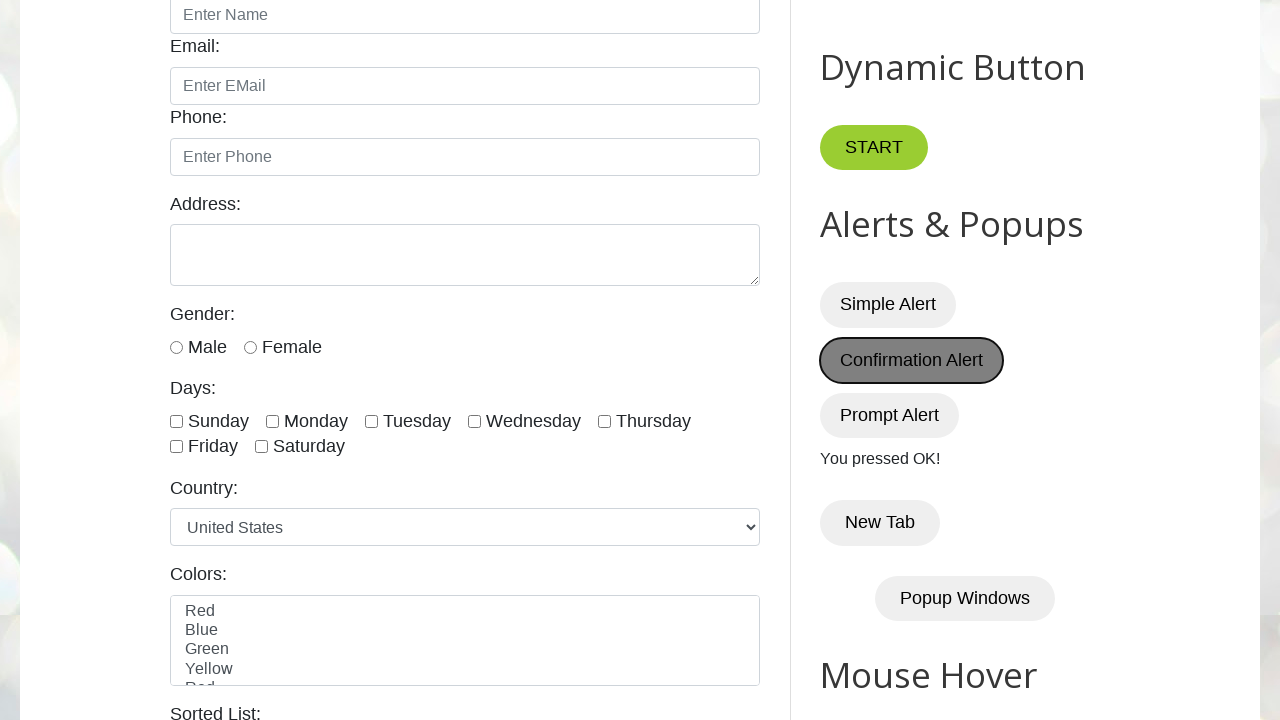